Tests that add to cart functionality or cart-related elements are present on the FUR4 homepage for guest users.

Starting URL: https://fur4.com/

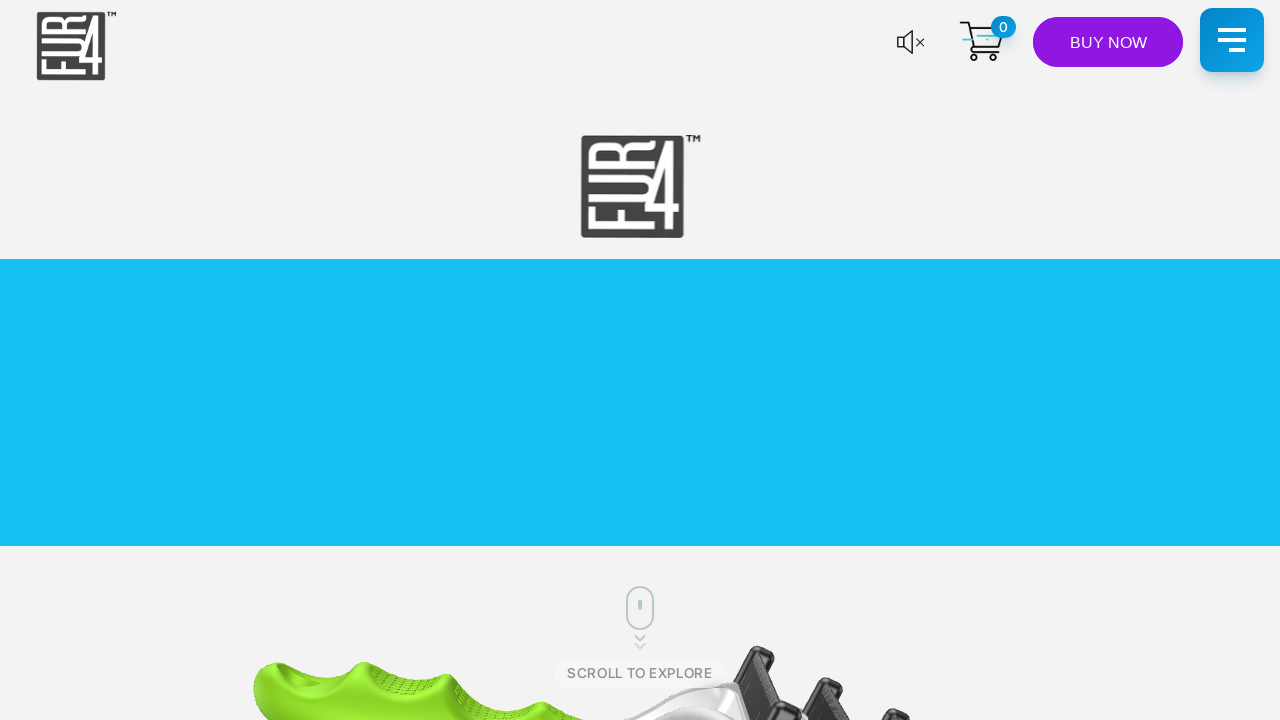

Waited for page to load (domcontentloaded)
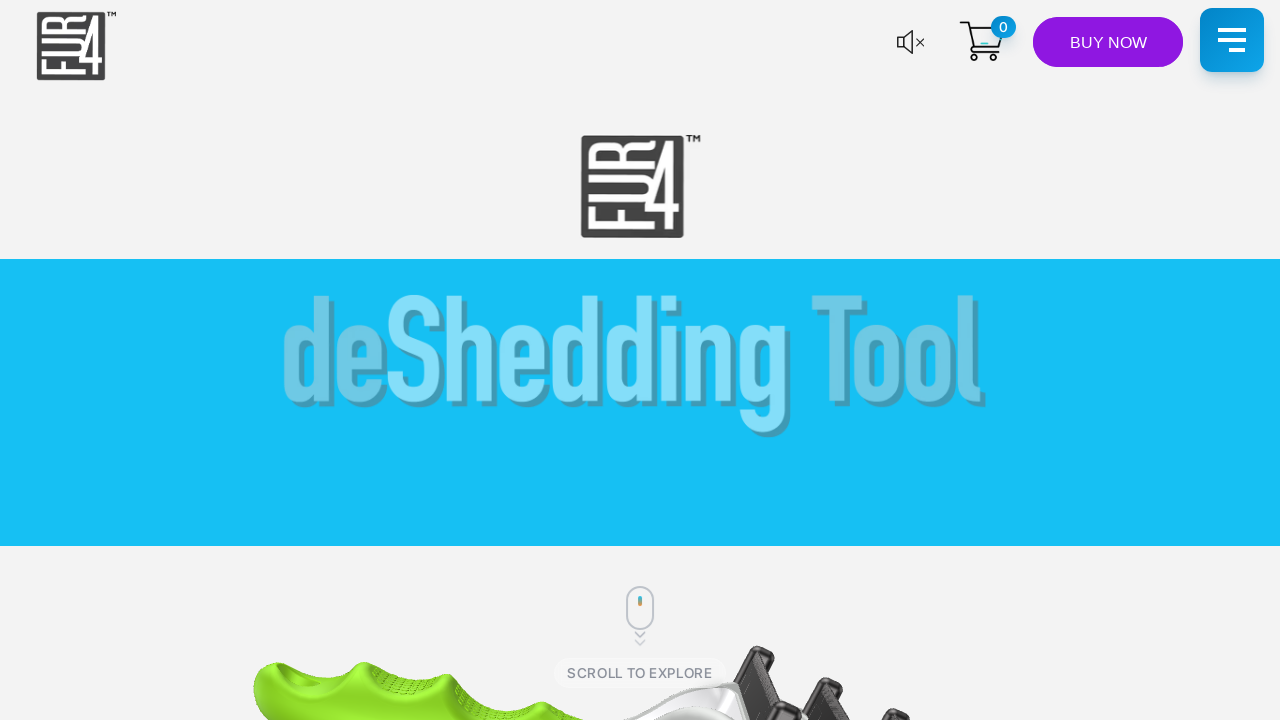

Located cart-related elements on the page
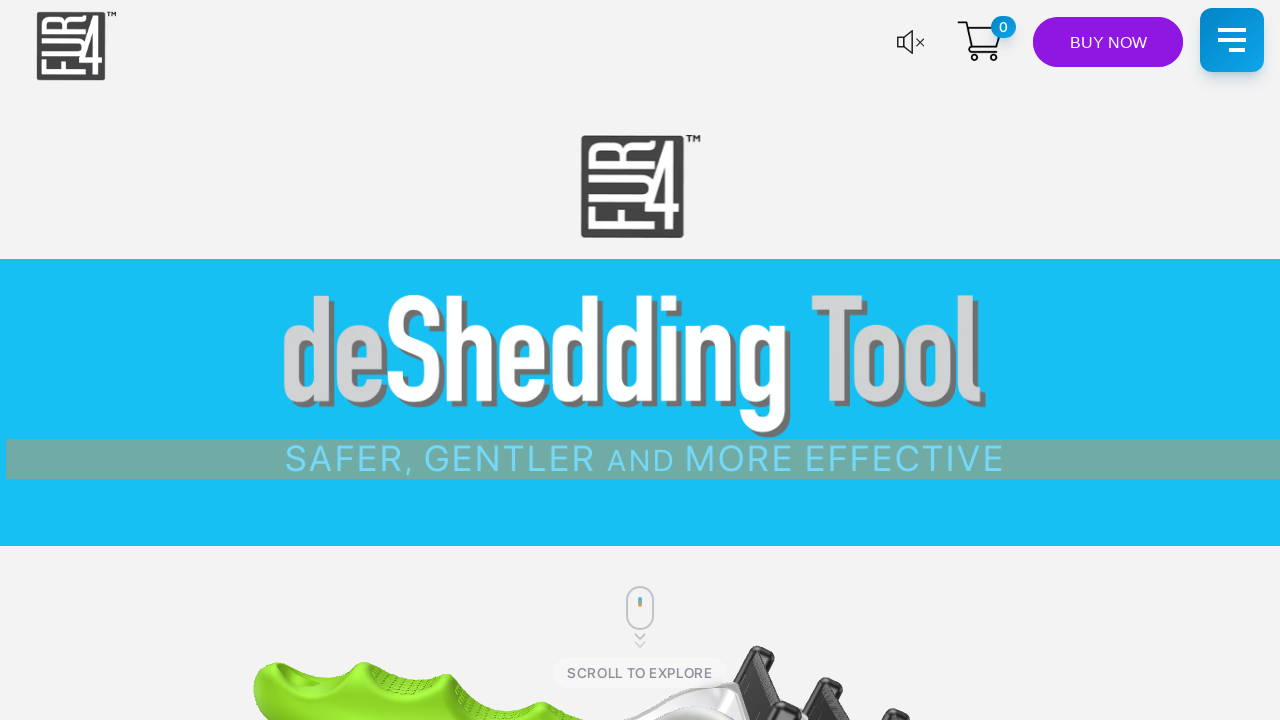

Located e-commerce elements (shop, product, buy)
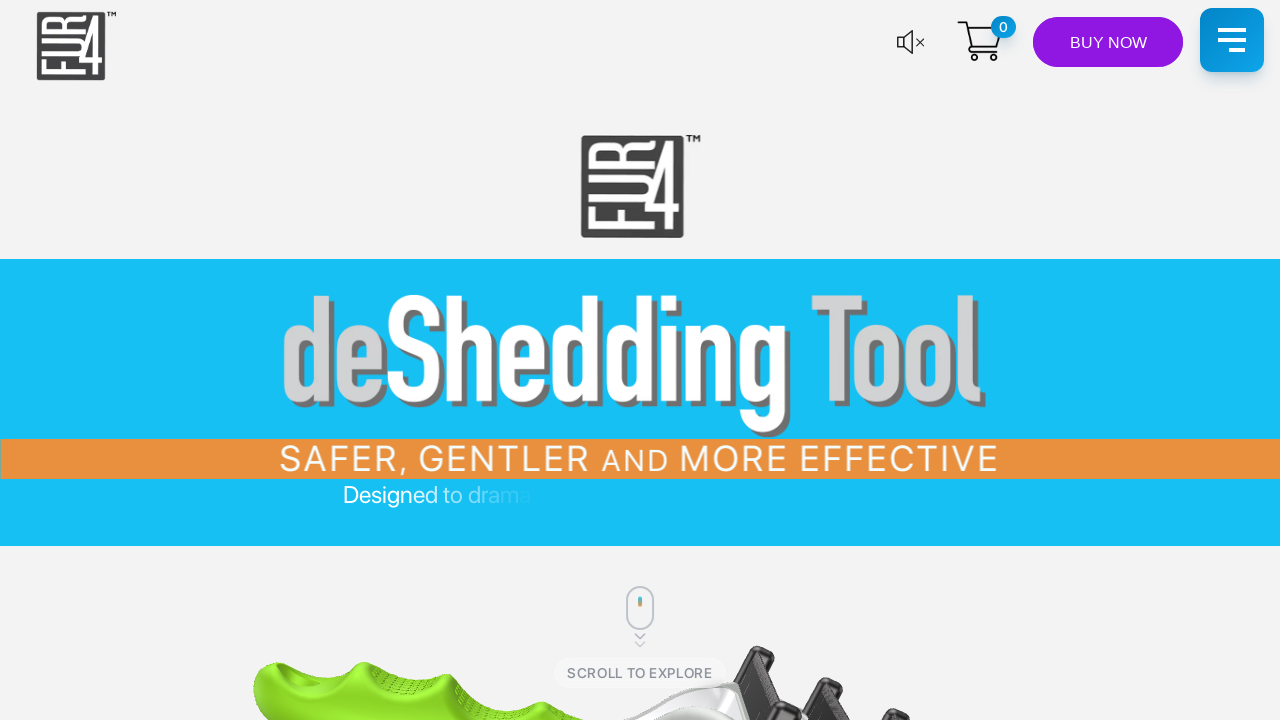

Verified cart or e-commerce elements present: True (cart_links: 1, ecommerce_elements: 3)
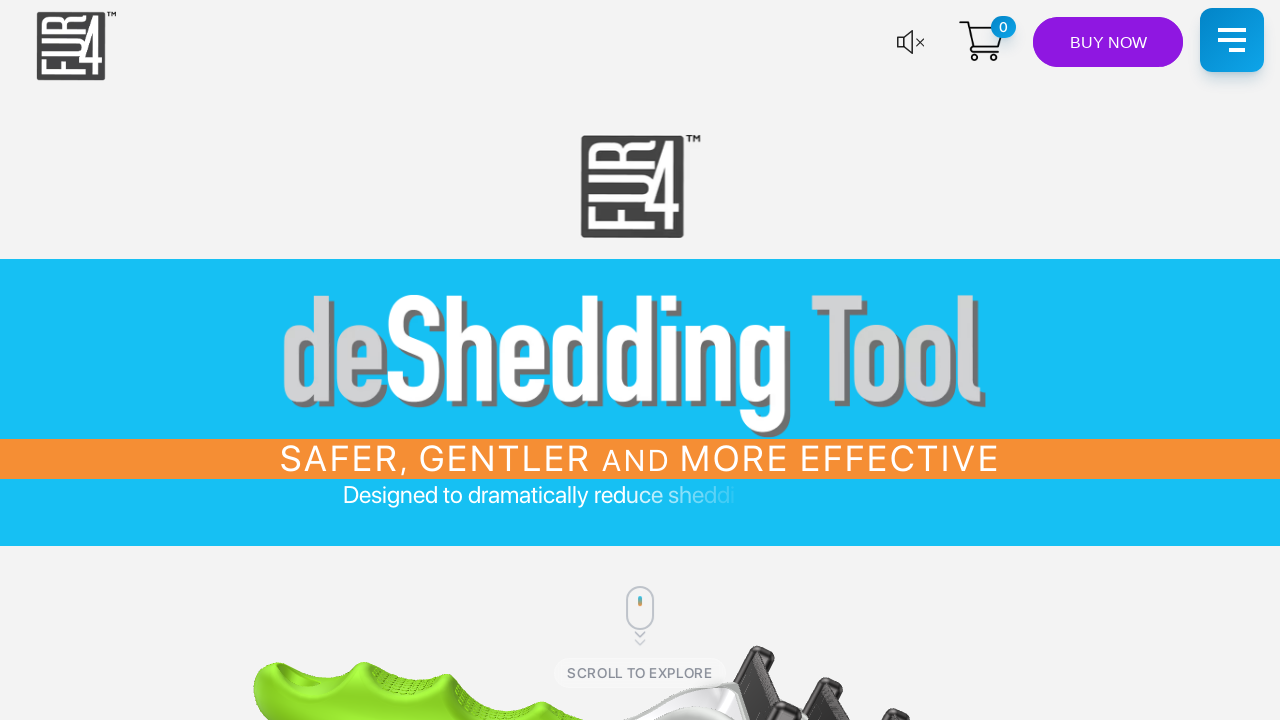

Test assertion passed - add to cart functionality is available for guest users
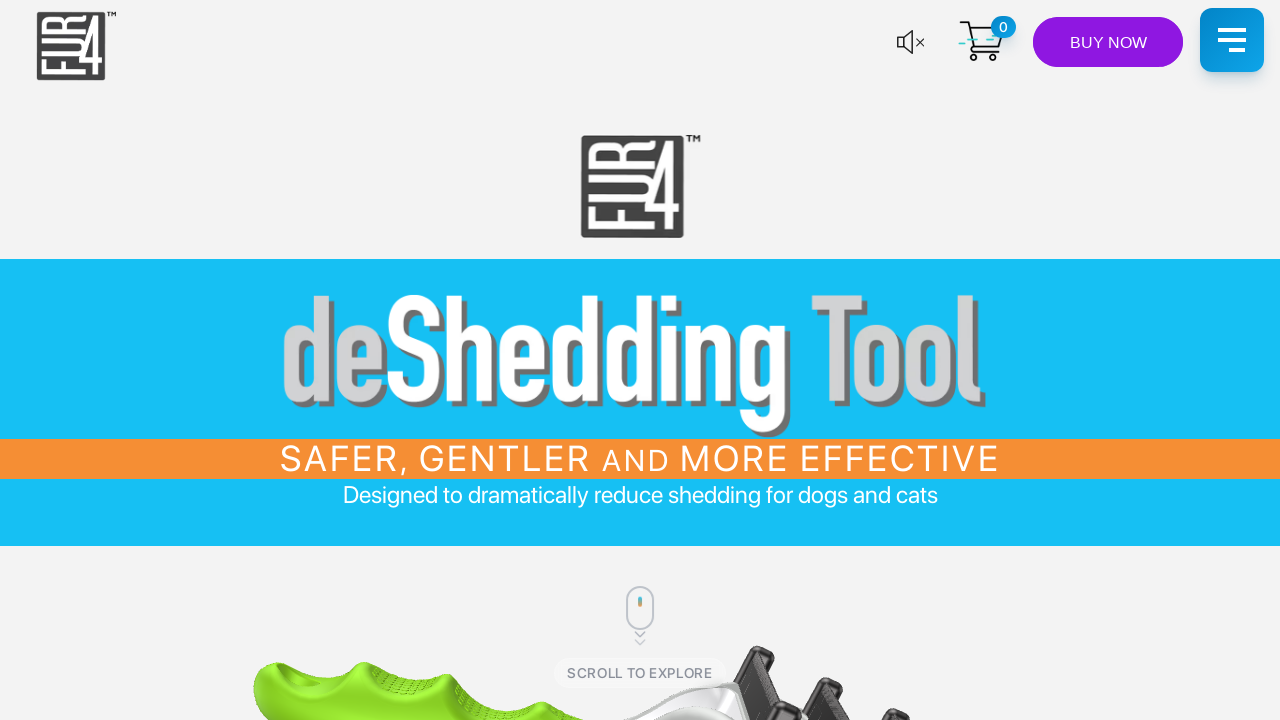

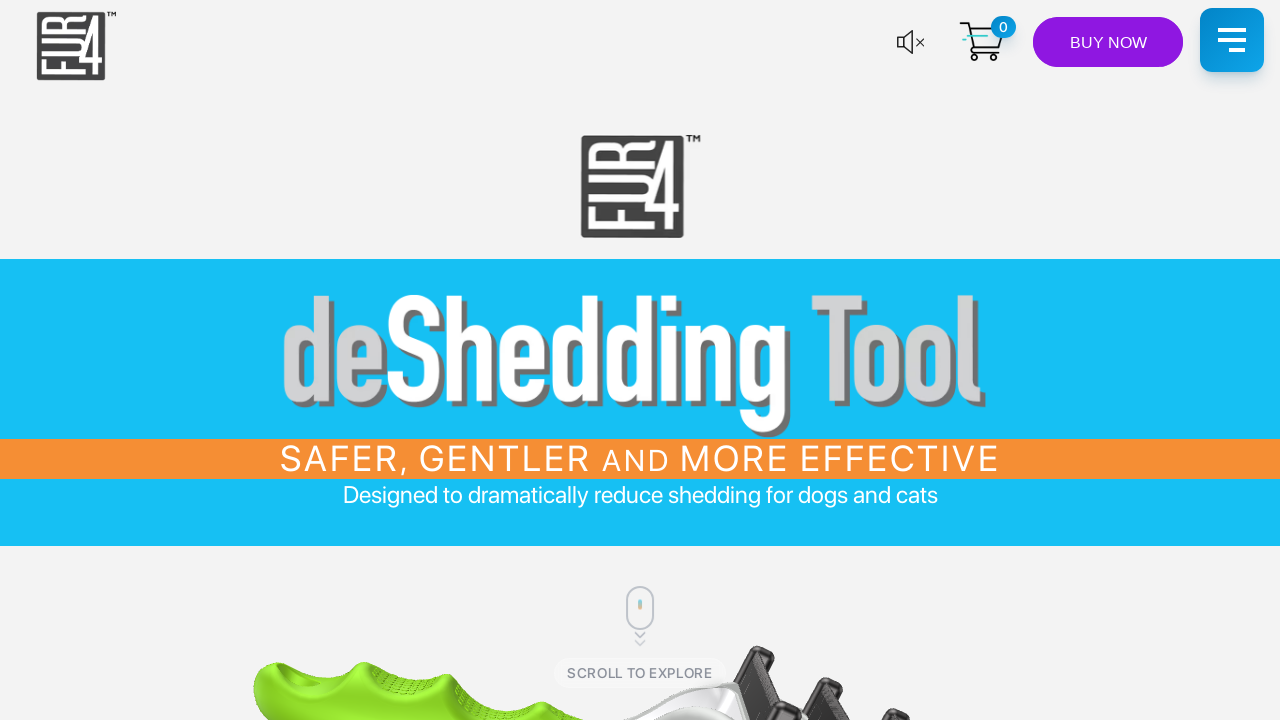